Navigates to Tools QA website and verifies the page title matches the expected value "Tools QA"

Starting URL: https://www.toolsqa.com/

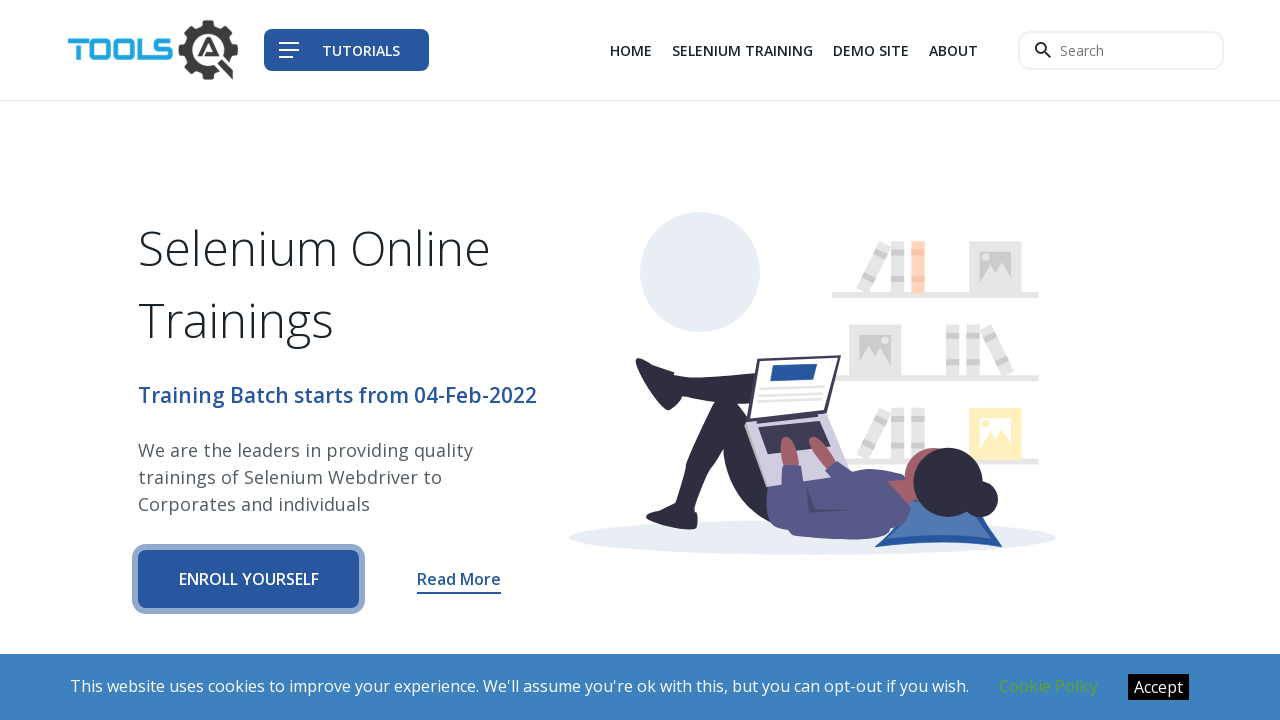

Navigated to Tools QA website
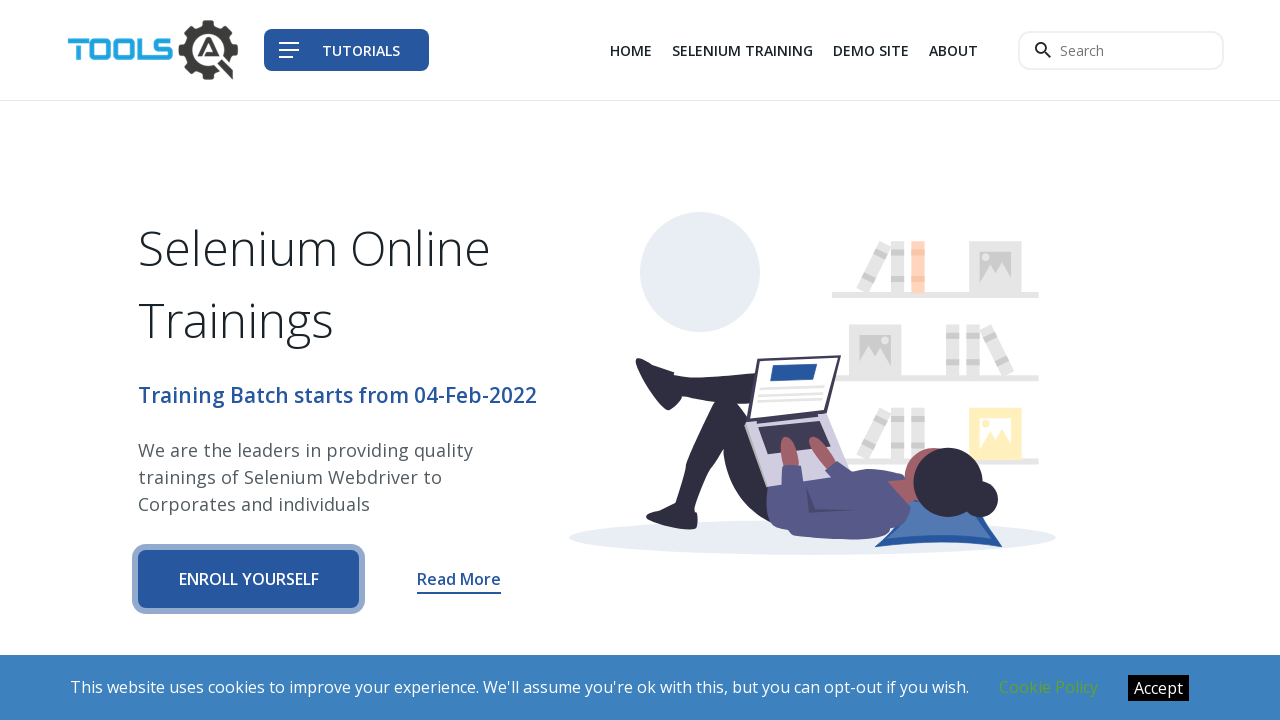

Verified page title matches expected value 'Tools QA'
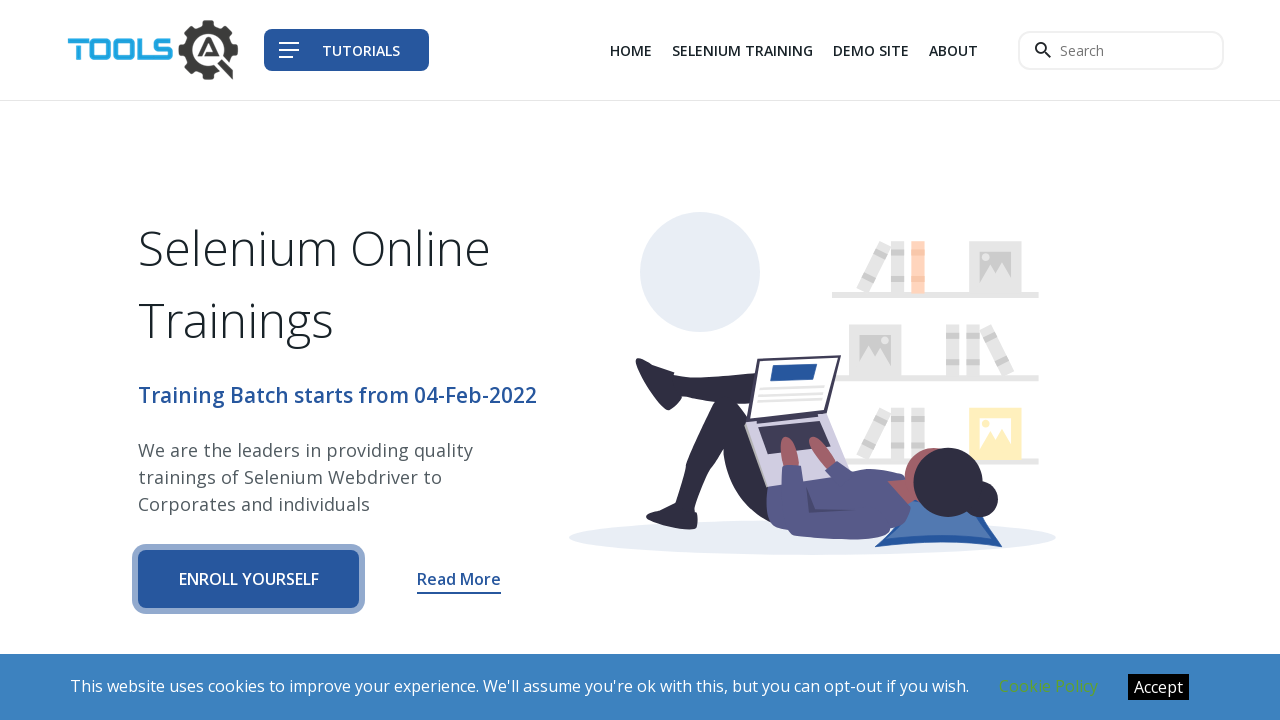

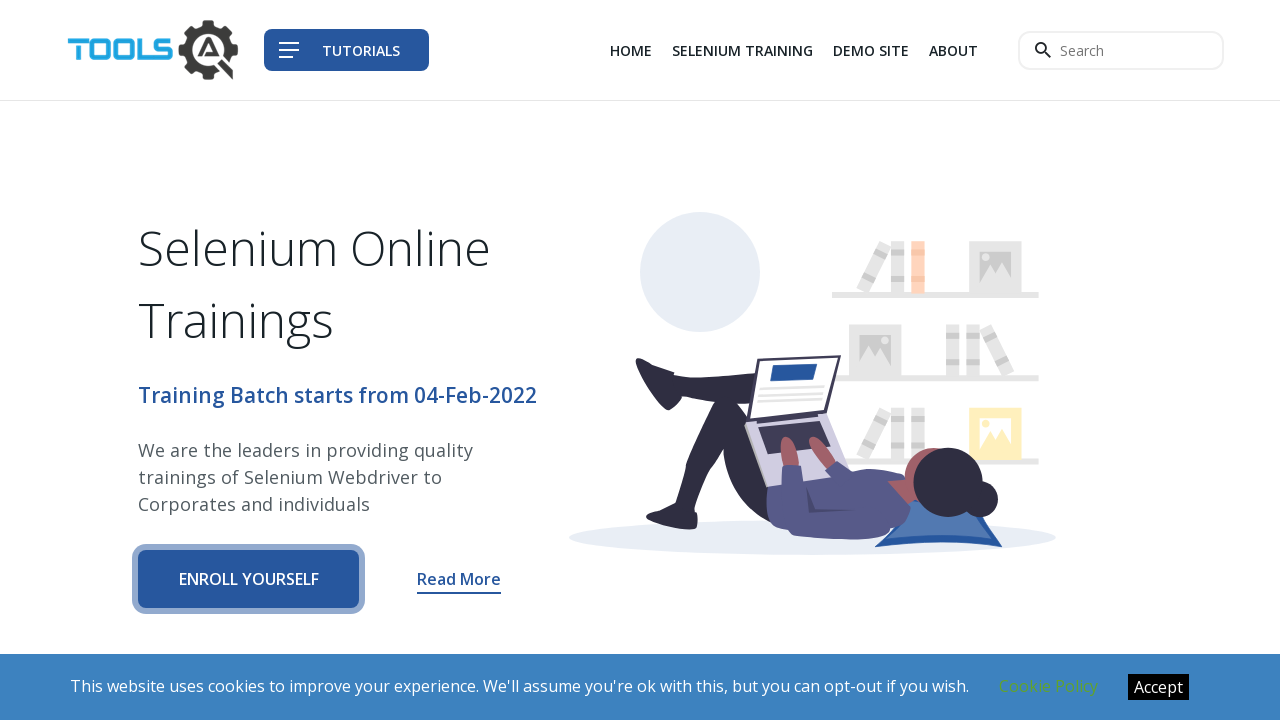